Tests double-clicking a todo item to initiate editing mode

Starting URL: https://todomvc.com/examples/react/dist/

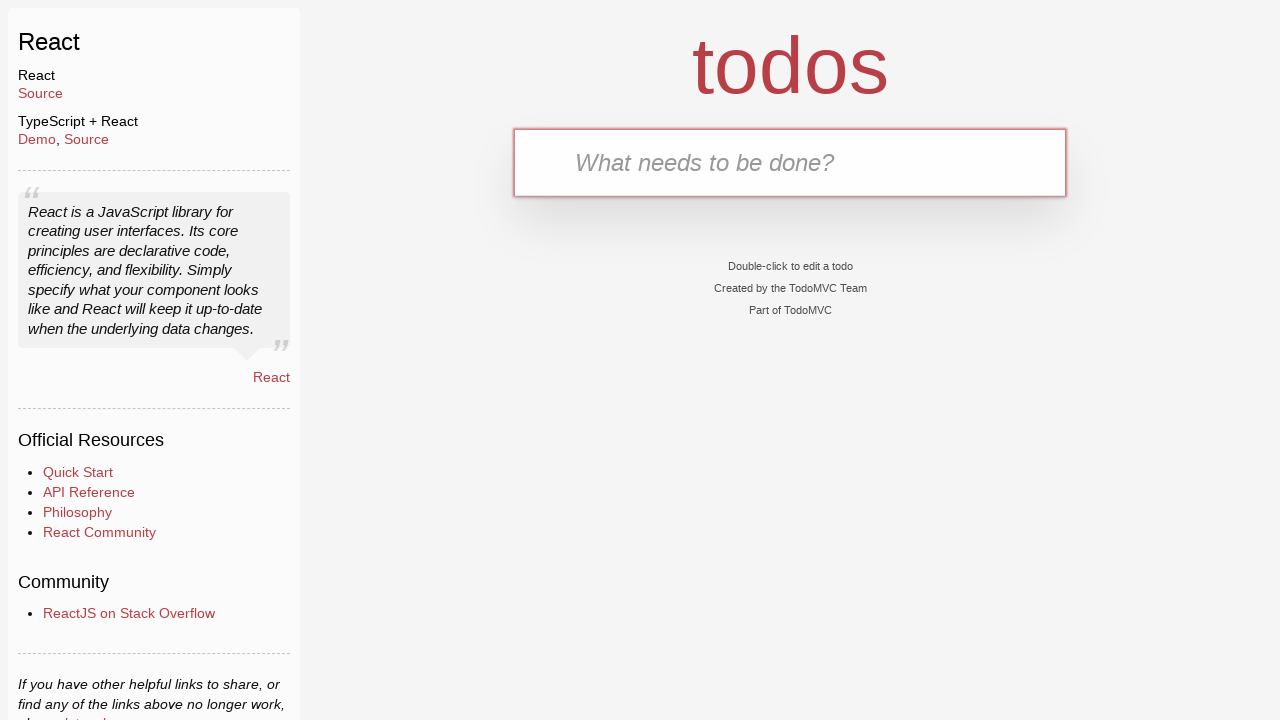

Filled new todo input field with 'Buy Sweets' on .new-todo
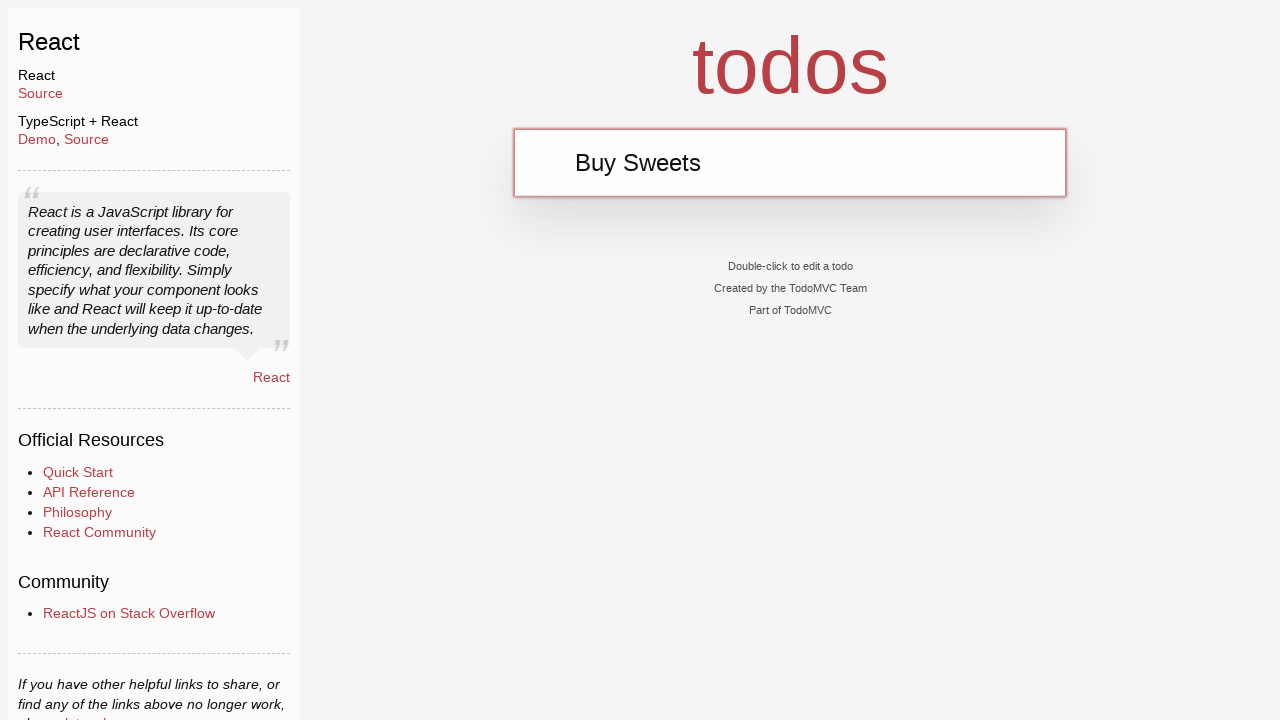

Pressed Enter to add the todo item on .new-todo
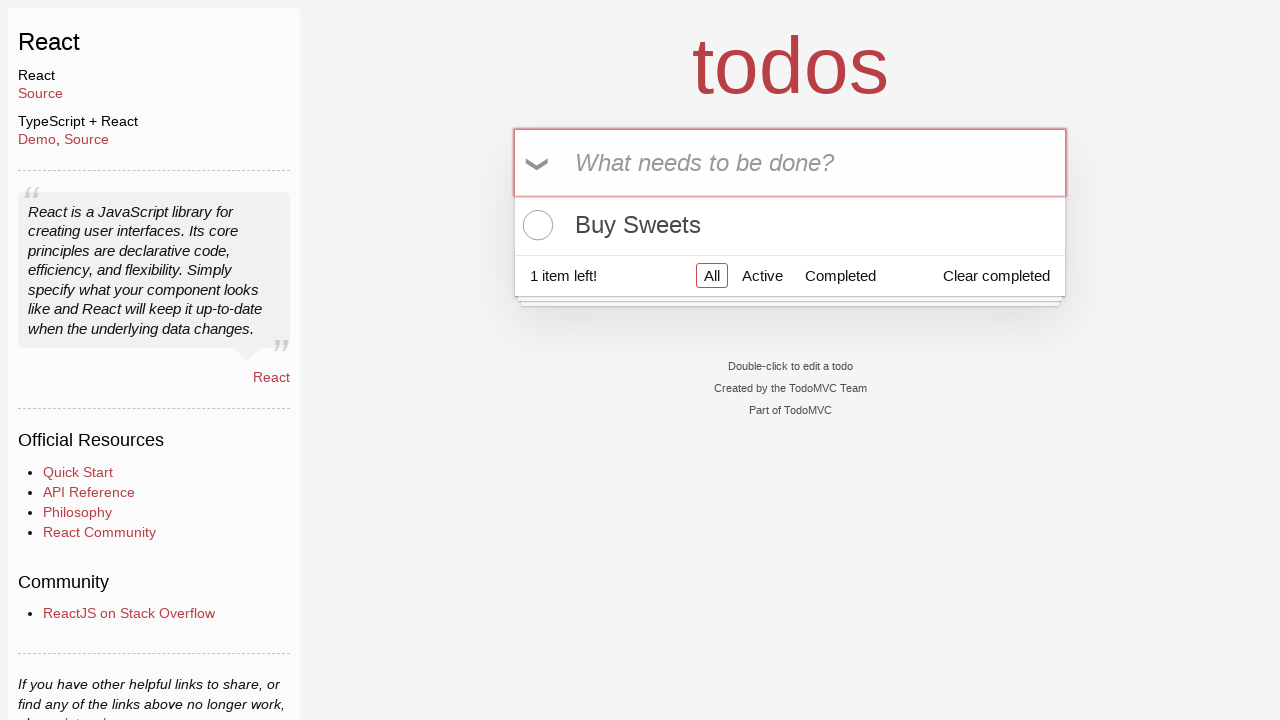

Double-clicked first todo item to initiate editing mode at (790, 225) on .todo-list li:first-child label
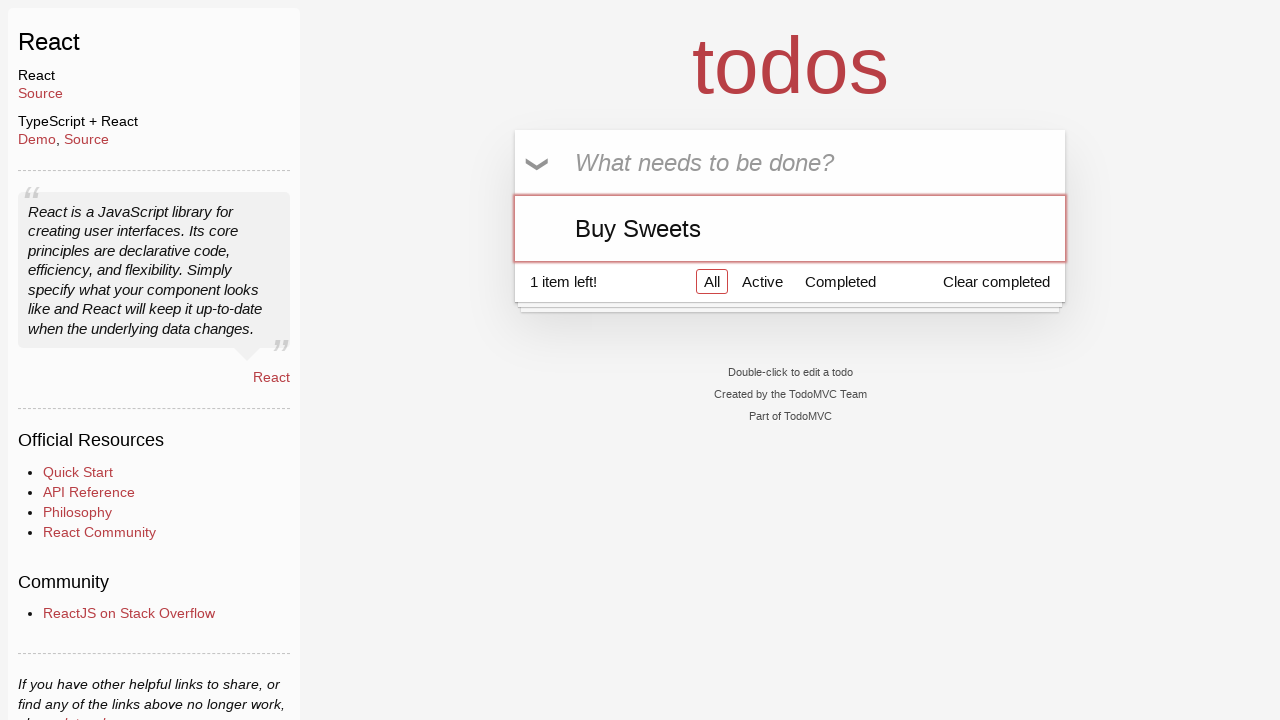

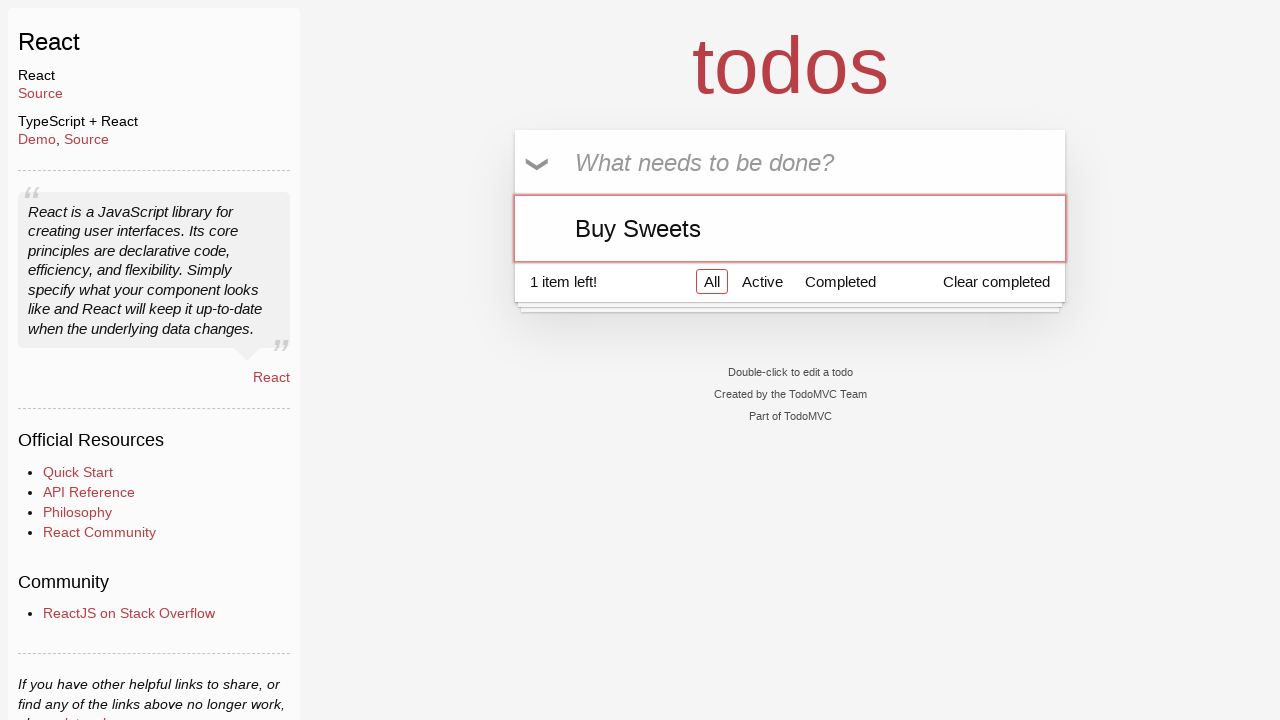